Tests login form by clicking login with empty credentials and verifying error message appears

Starting URL: https://the-internet.herokuapp.com/

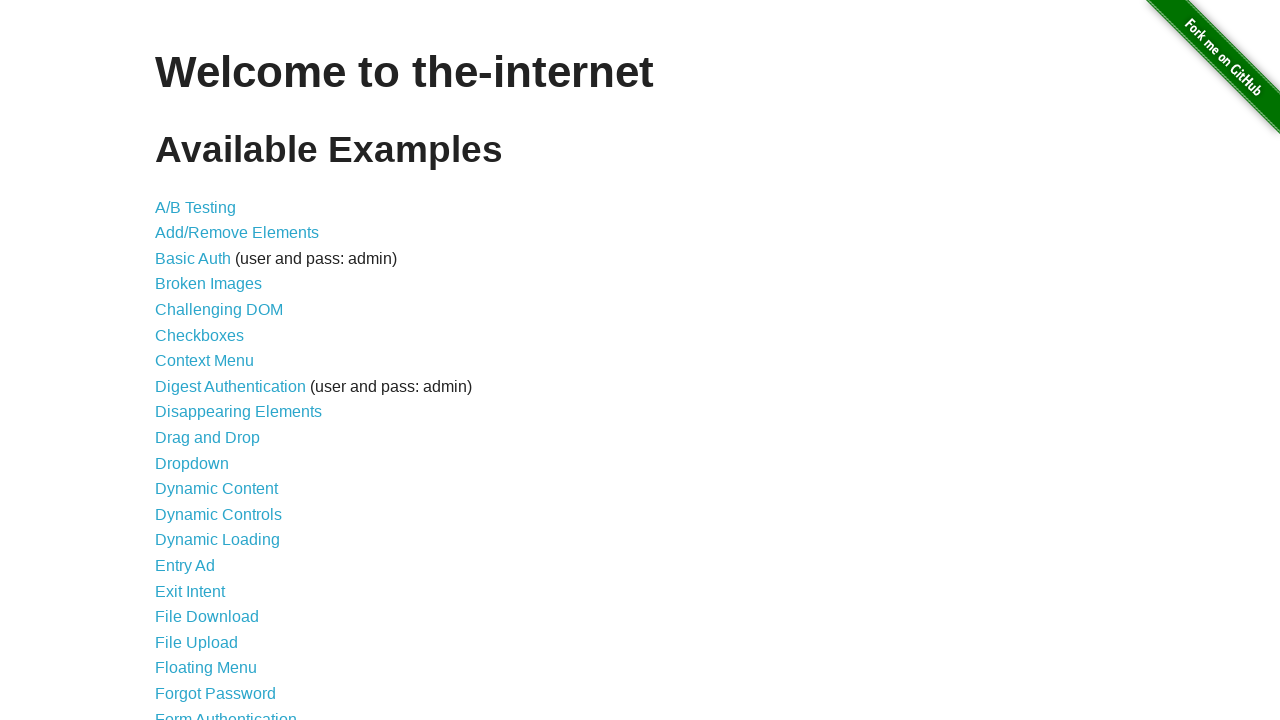

Clicked on Form Authentication link at (226, 712) on text=Form Authentication
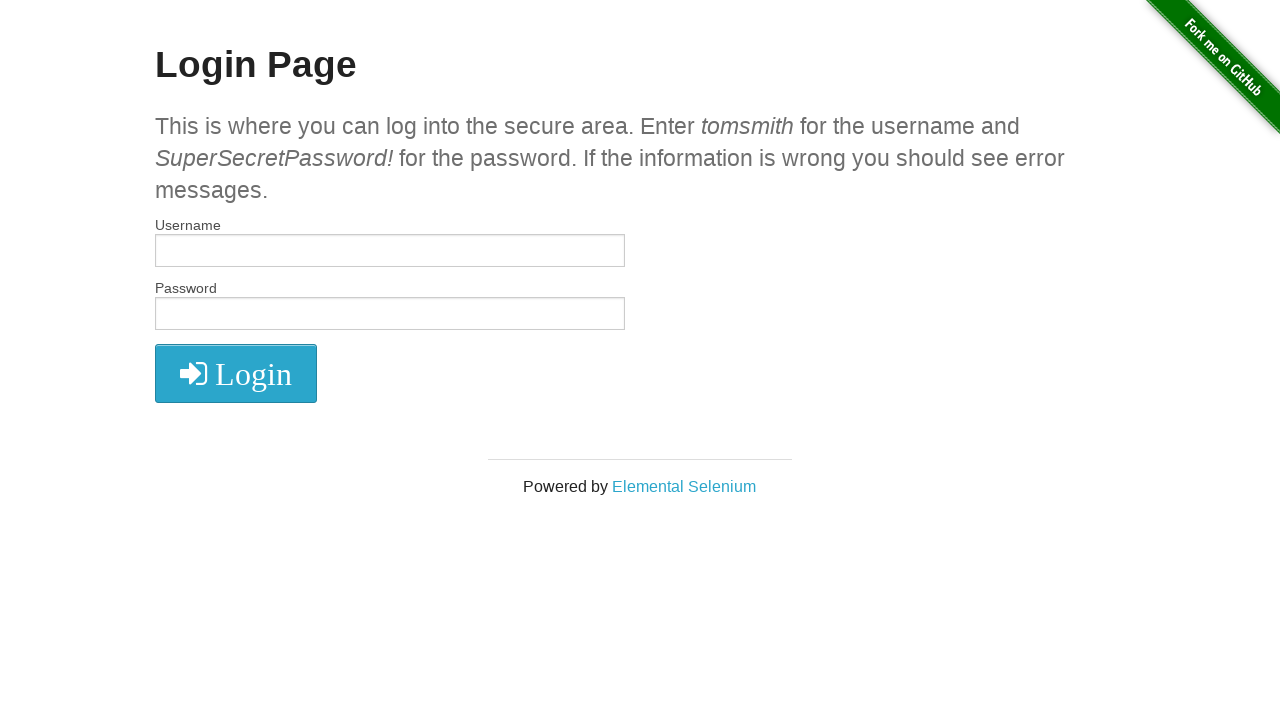

Clicked login button with empty credentials at (236, 373) on button.radius, input.radius[type='submit']
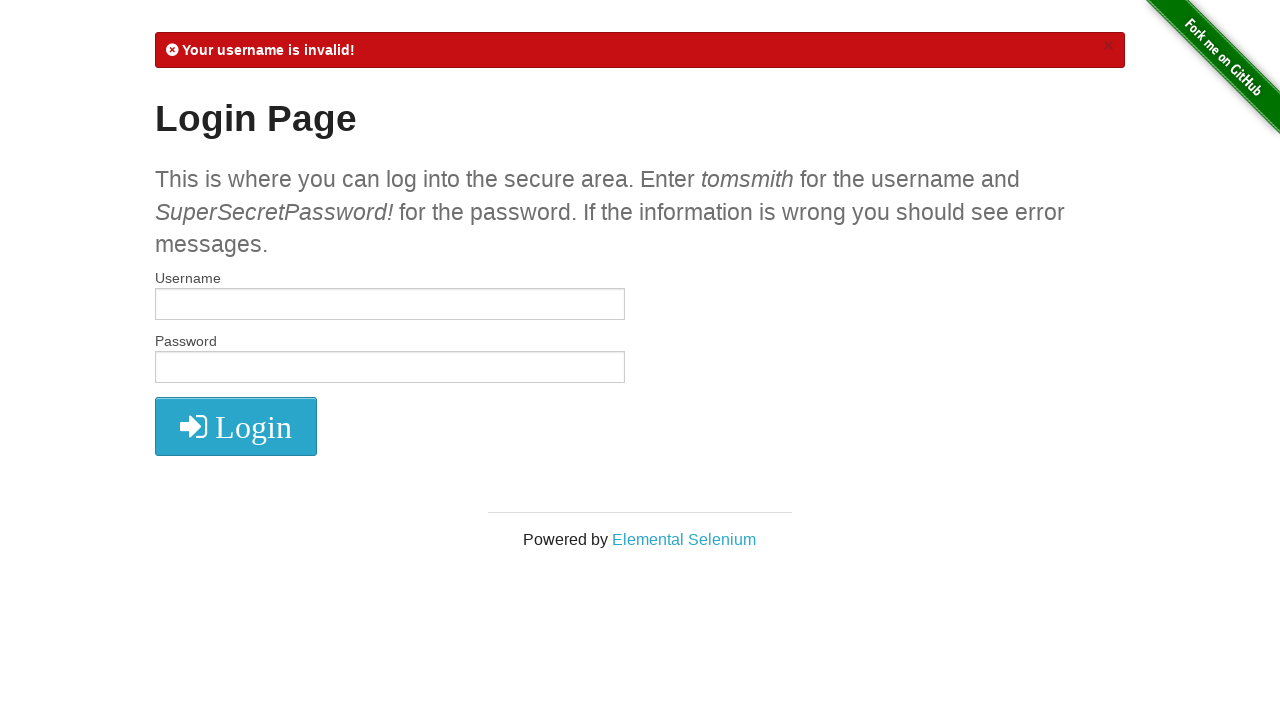

Error message appeared on login form
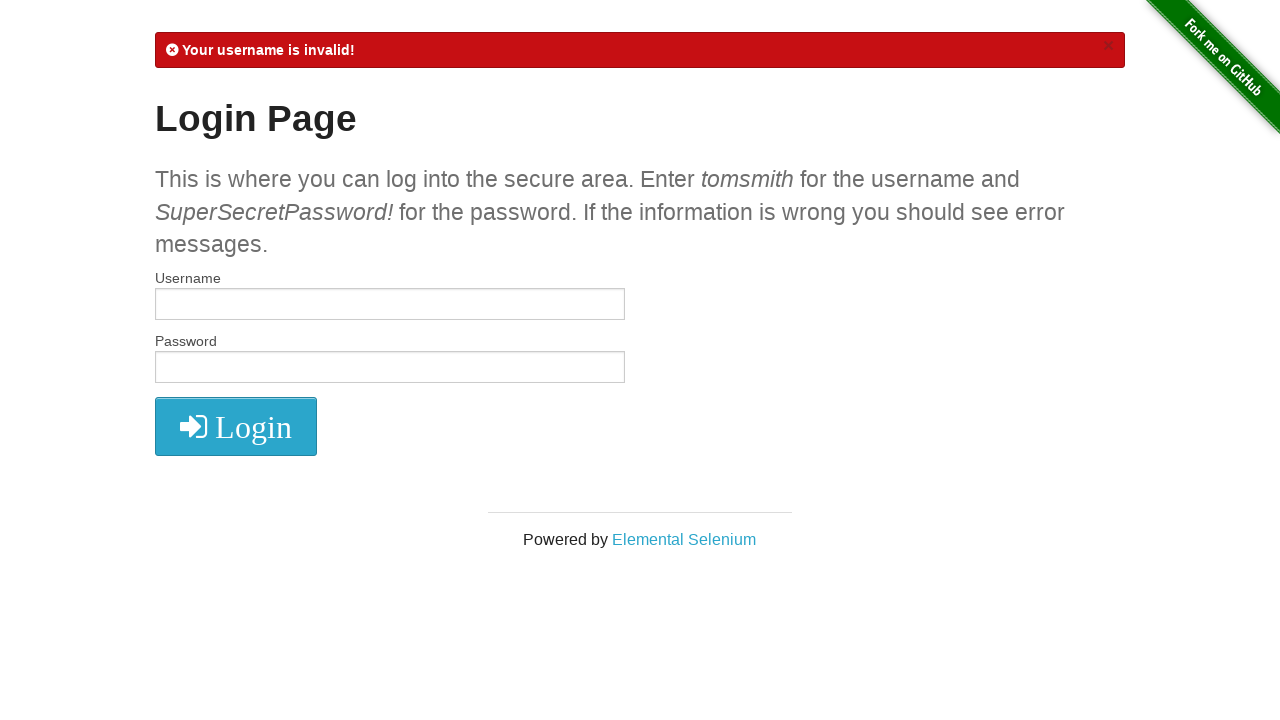

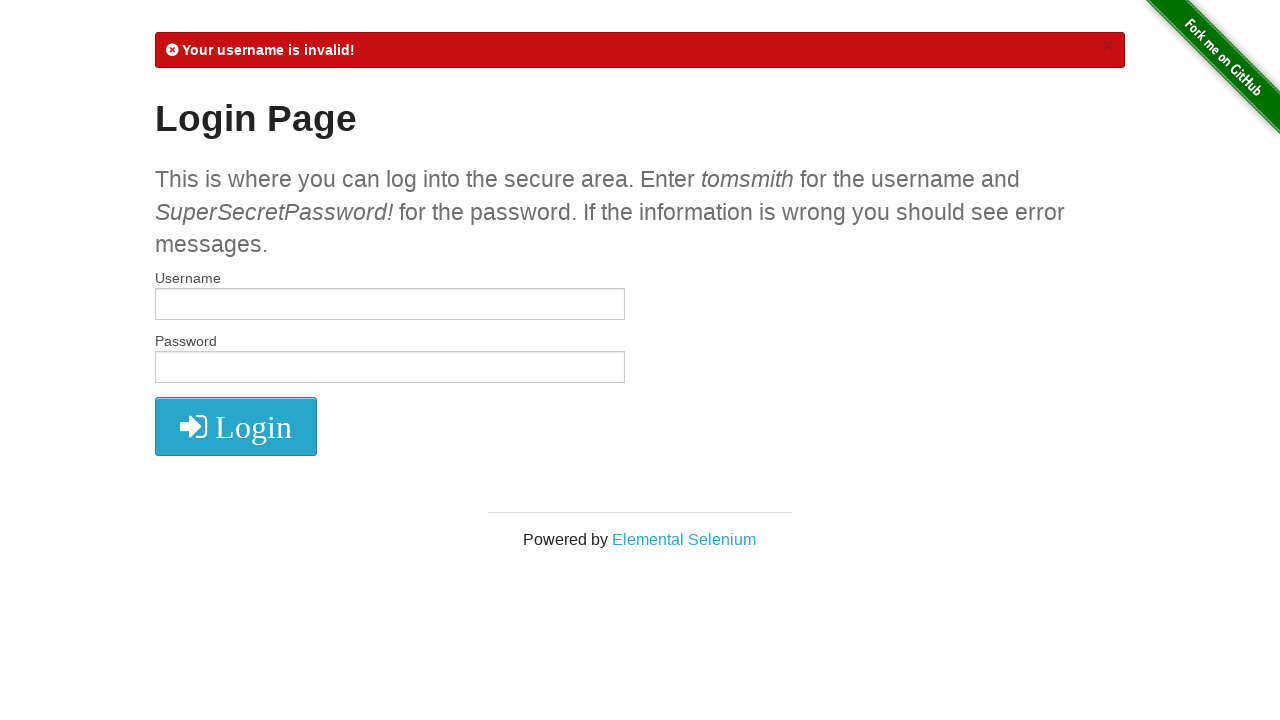